Tests adding a timer widget by clicking the "Add timer" button on a timer application

Starting URL: https://lejonmanen.github.io/timer-vue/

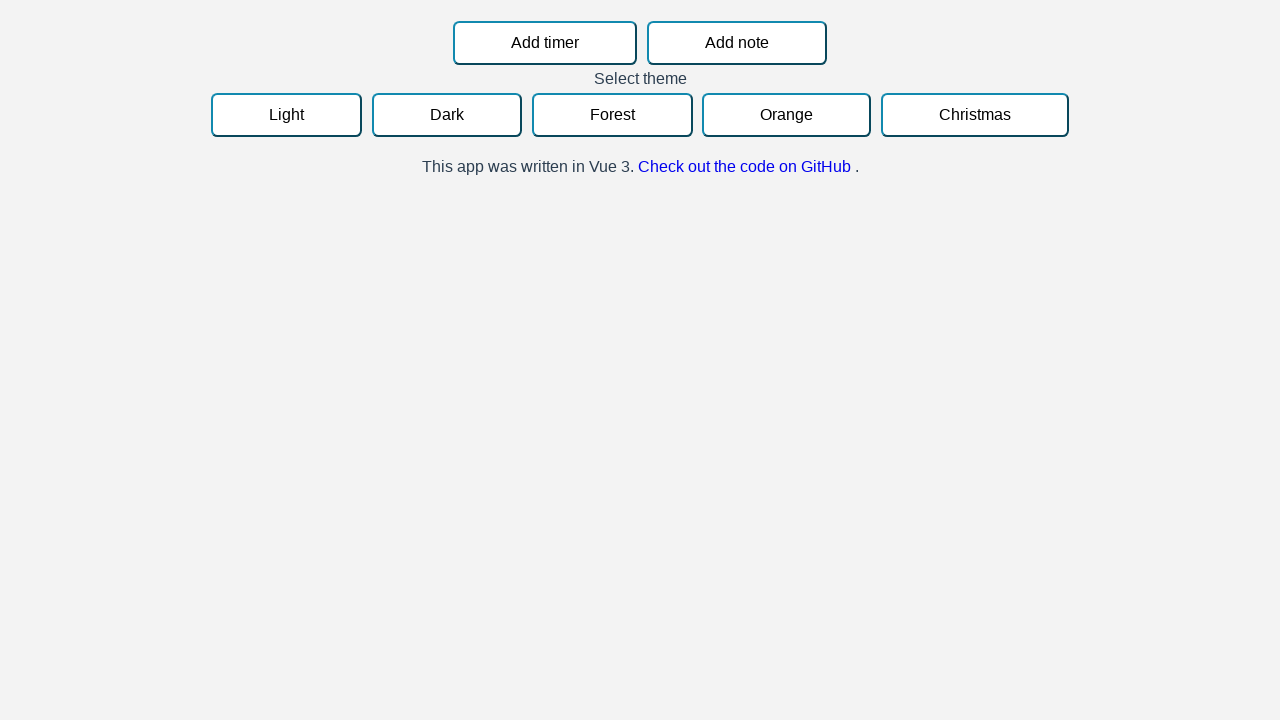

Clicked the 'Add timer' button to create a new timer widget at (545, 43) on internal:role=button[name="Add timer"i]
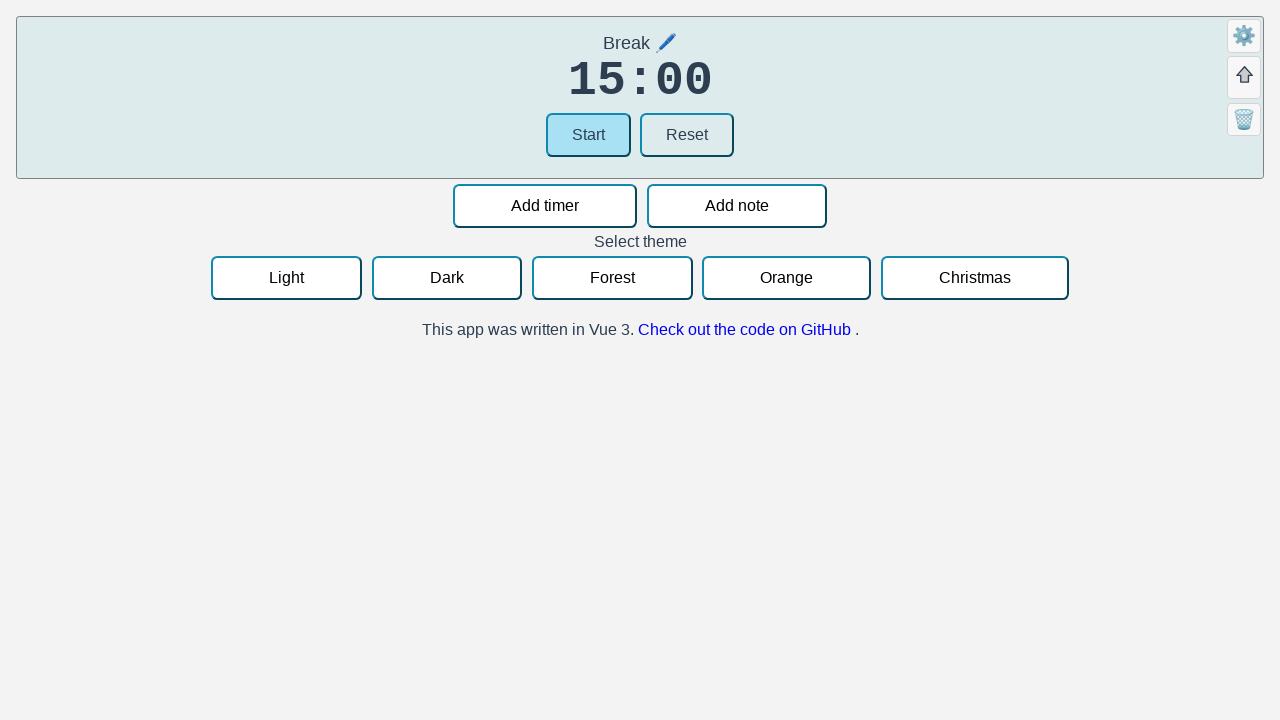

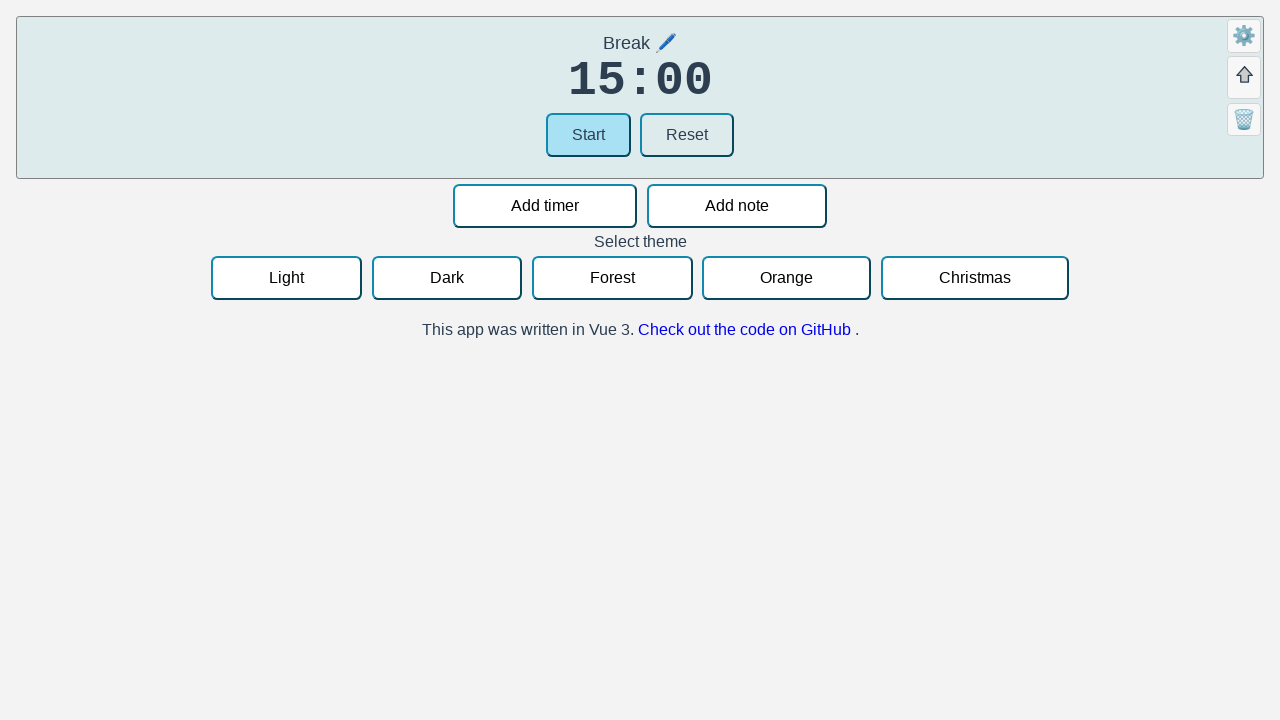